Tests clicking on footer links for cookies and privacy policies

Starting URL: https://b2c.passport.rt.ru/

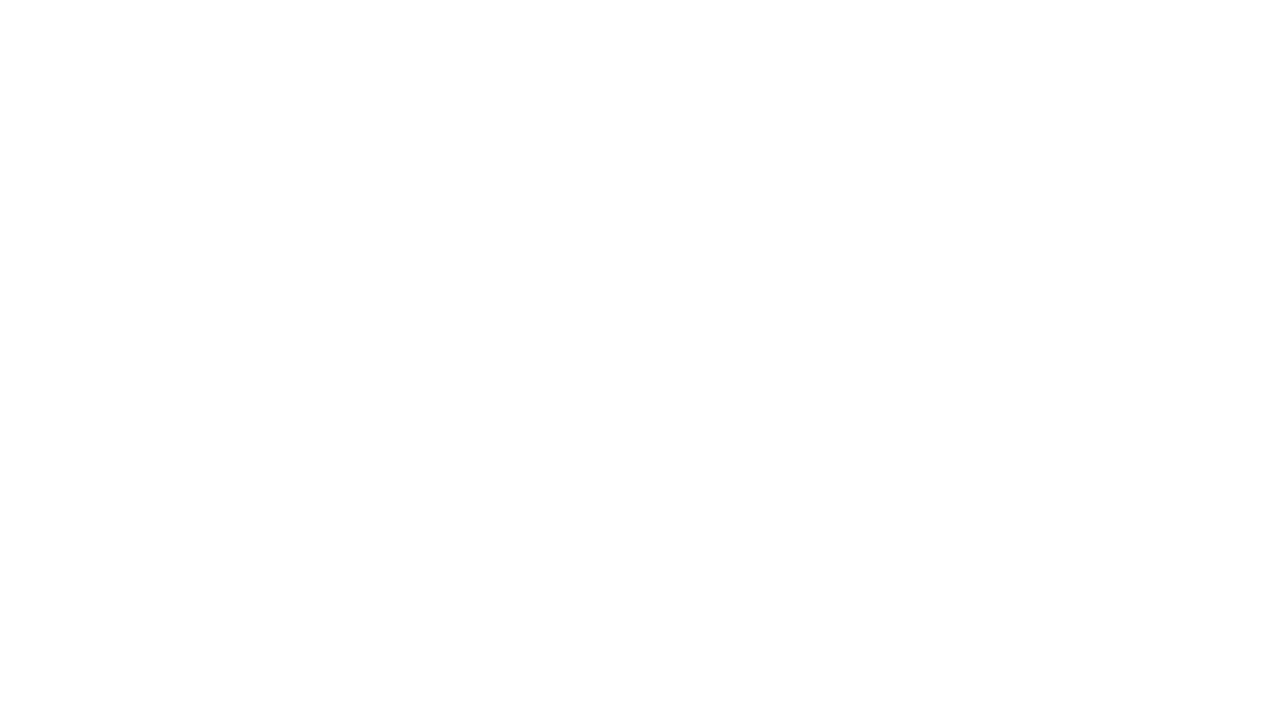

Clicked Cookies footer link at (576, 638) on text=Cookies
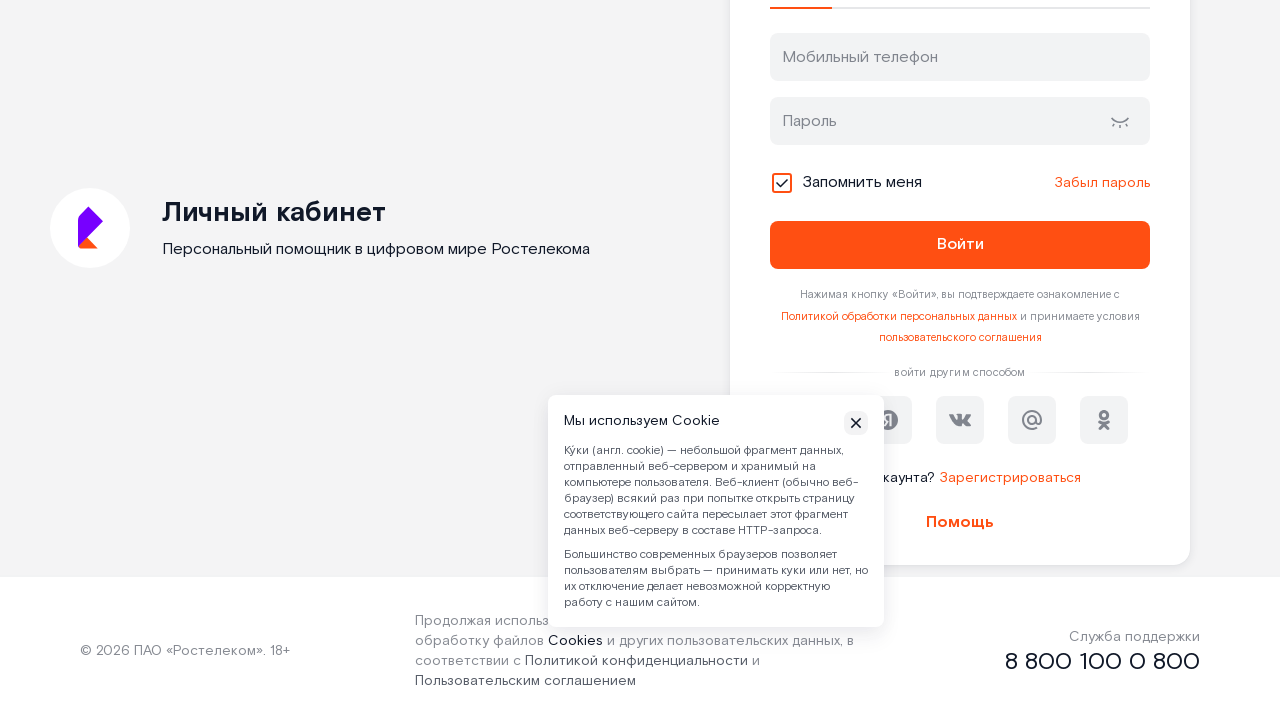

Clicked Privacy Policy (Политикой конфиденциальности) footer link at (638, 661) on text=Политикой конфиденциальности
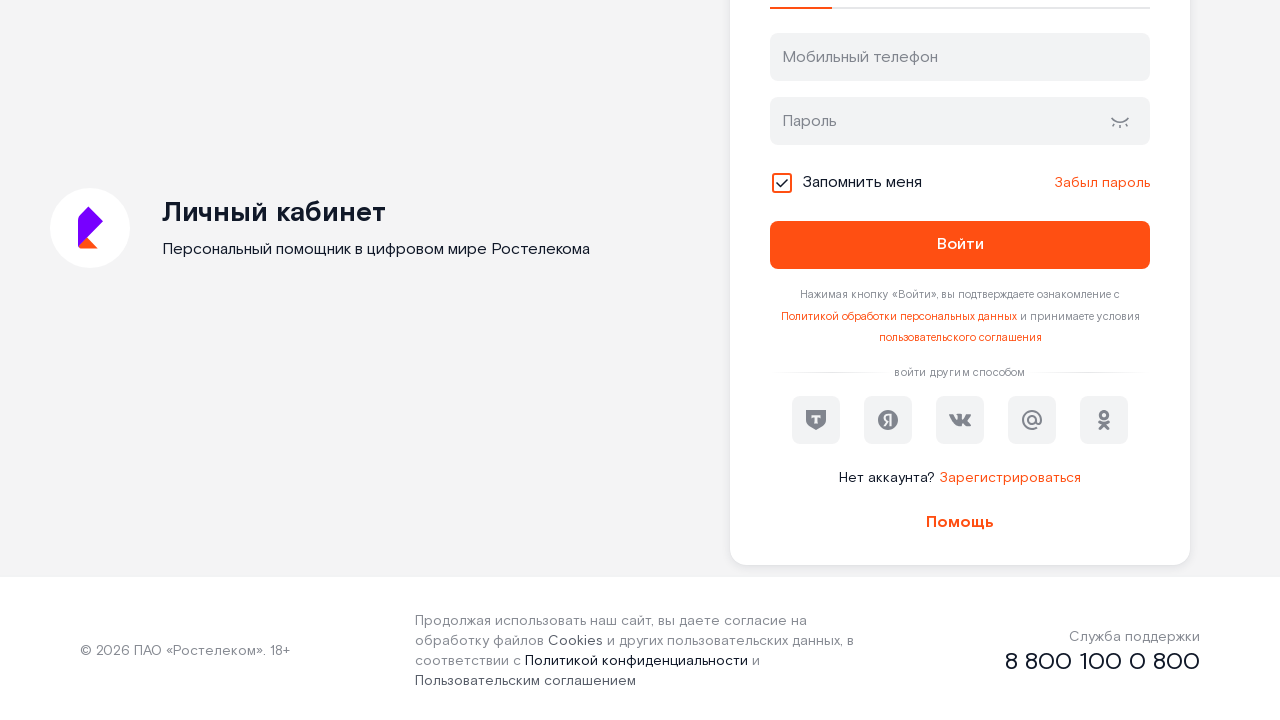

Clicked User Agreement (Пользовательским соглашением) footer link at (526, 681) on text=Пользовательским соглашением
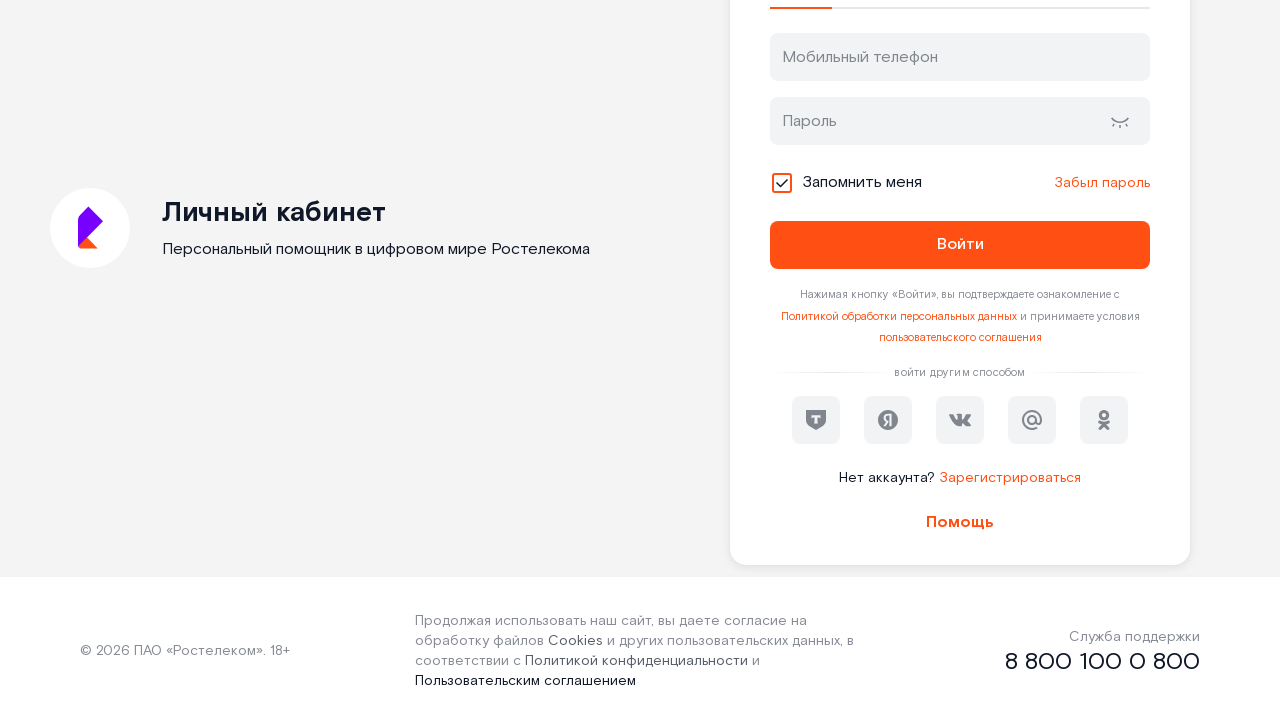

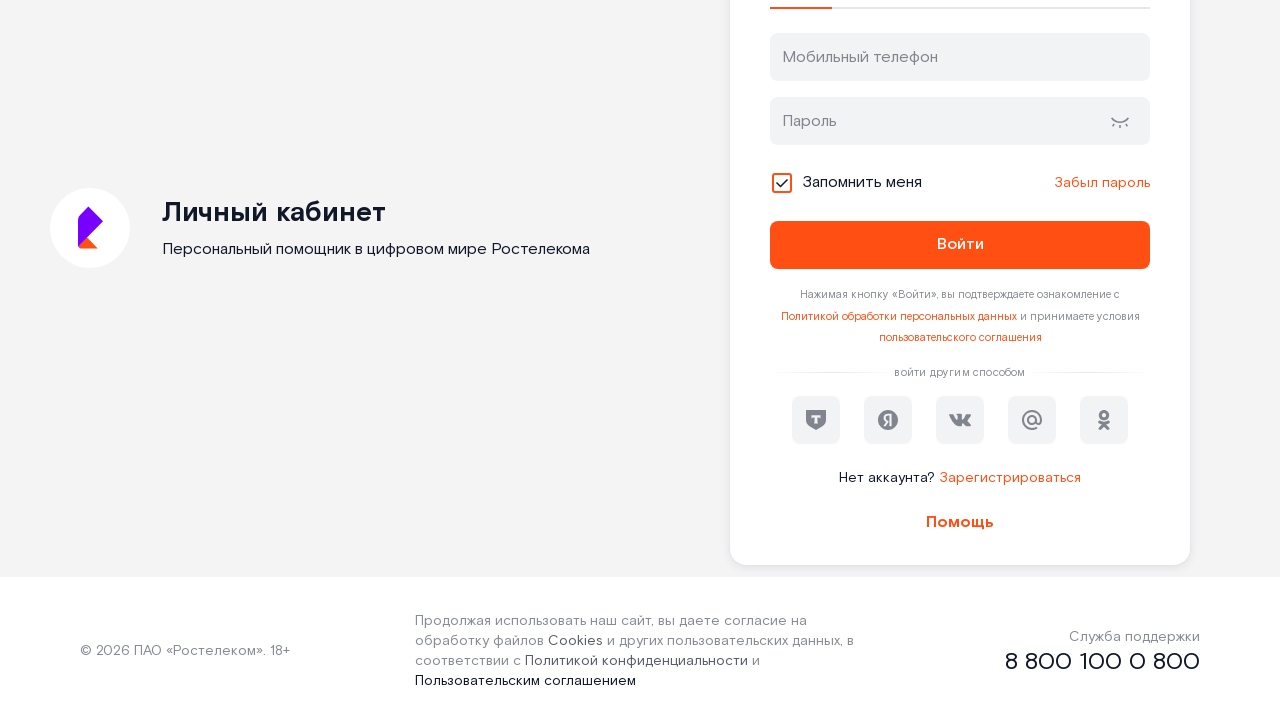